Tests Python.org search functionality by searching for "pycon" and submitting the search form

Starting URL: http://www.python.org

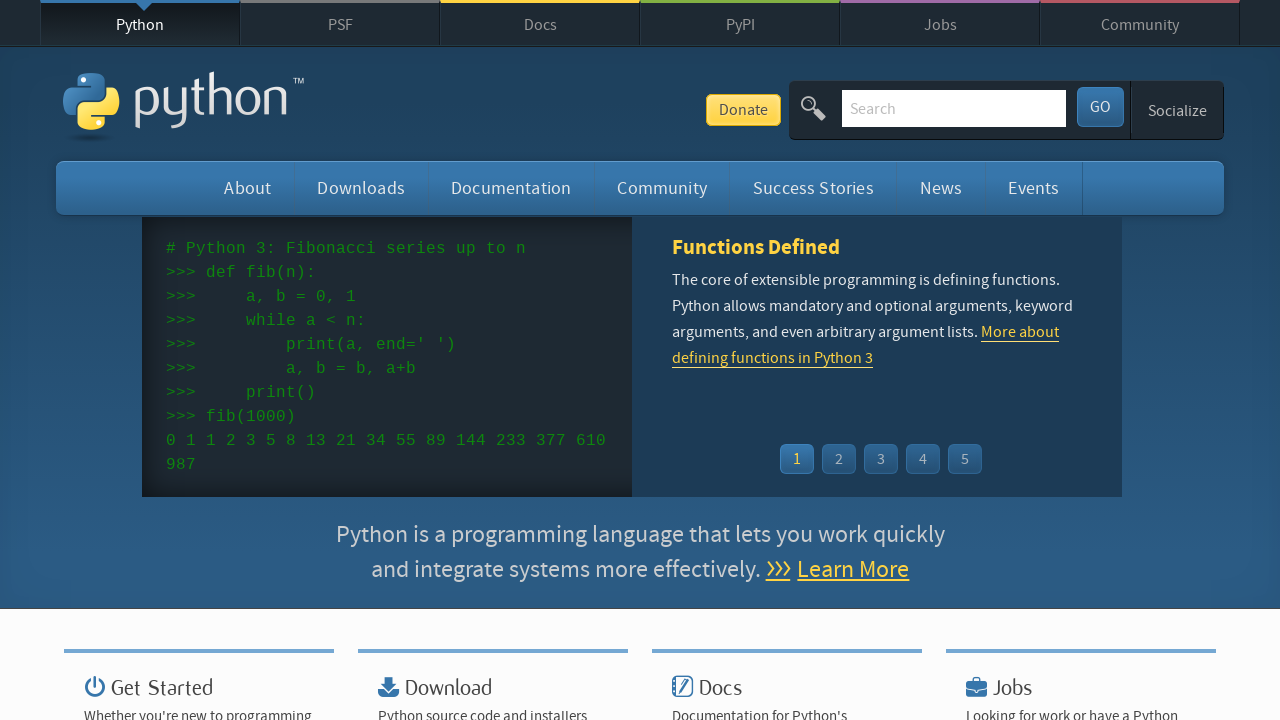

Cleared the search input field on input[name='q']
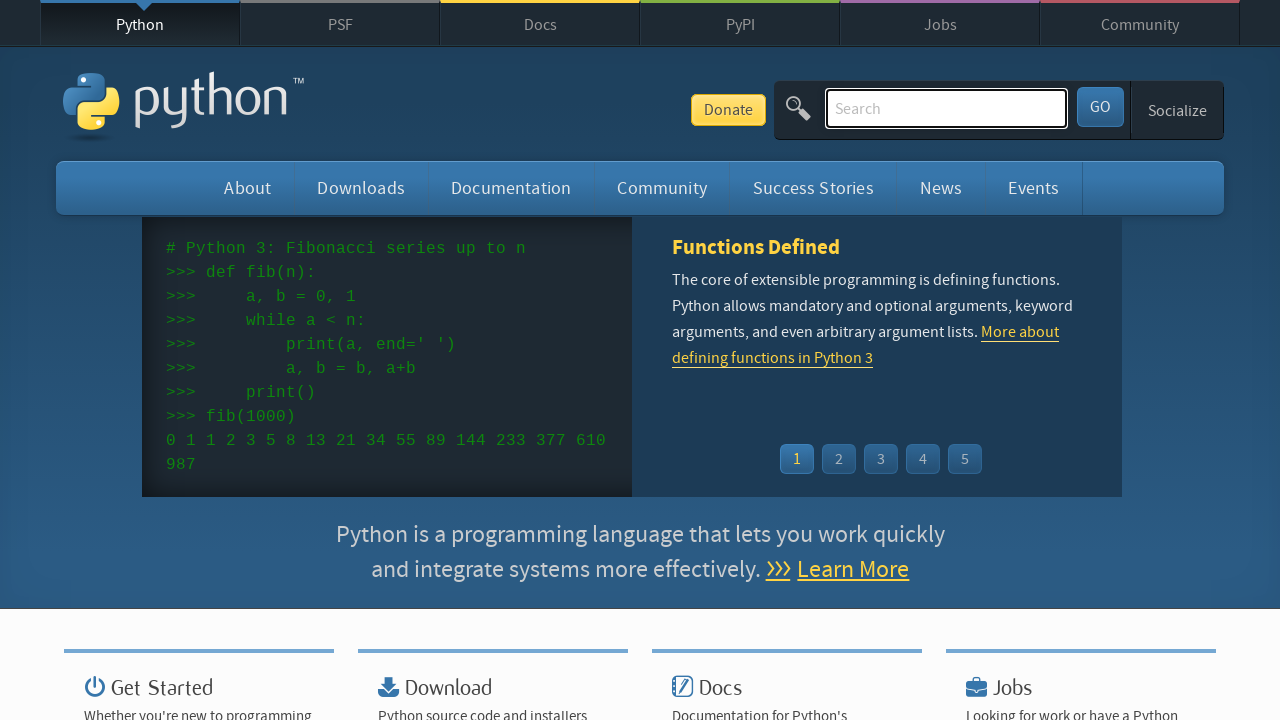

Filled search field with 'pycon' on input[name='q']
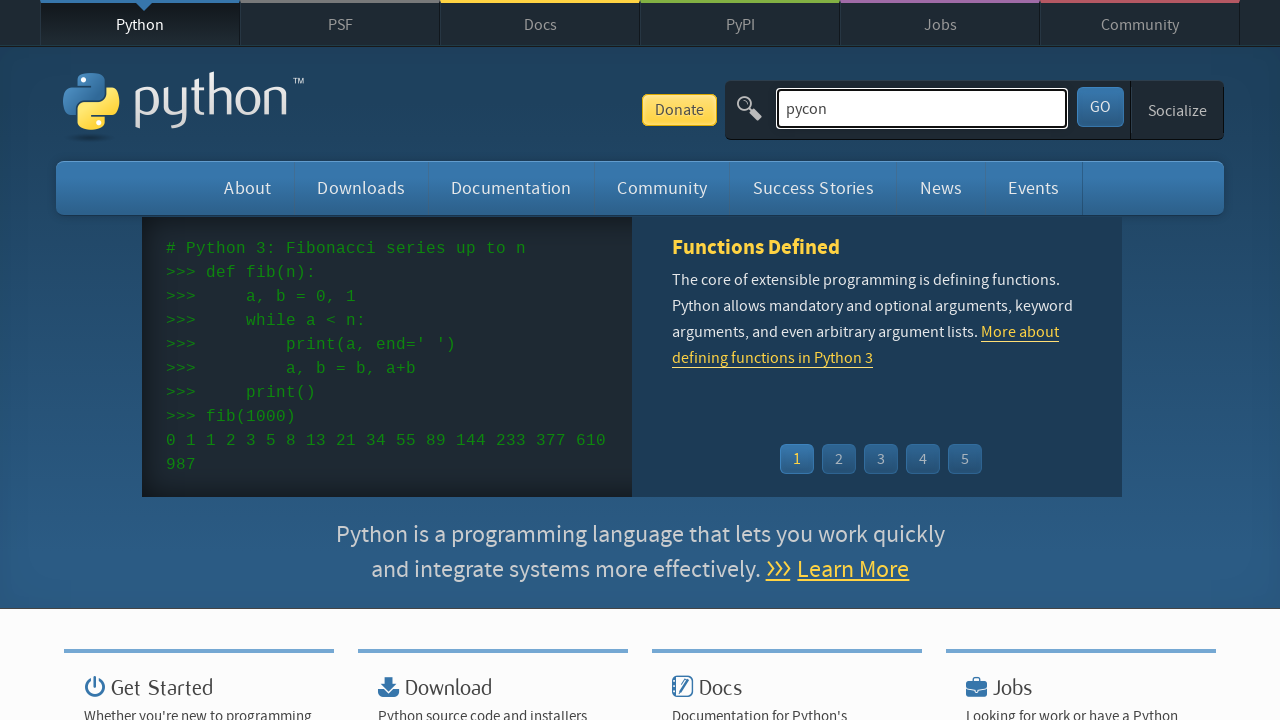

Pressed Enter to submit the search form on input[name='q']
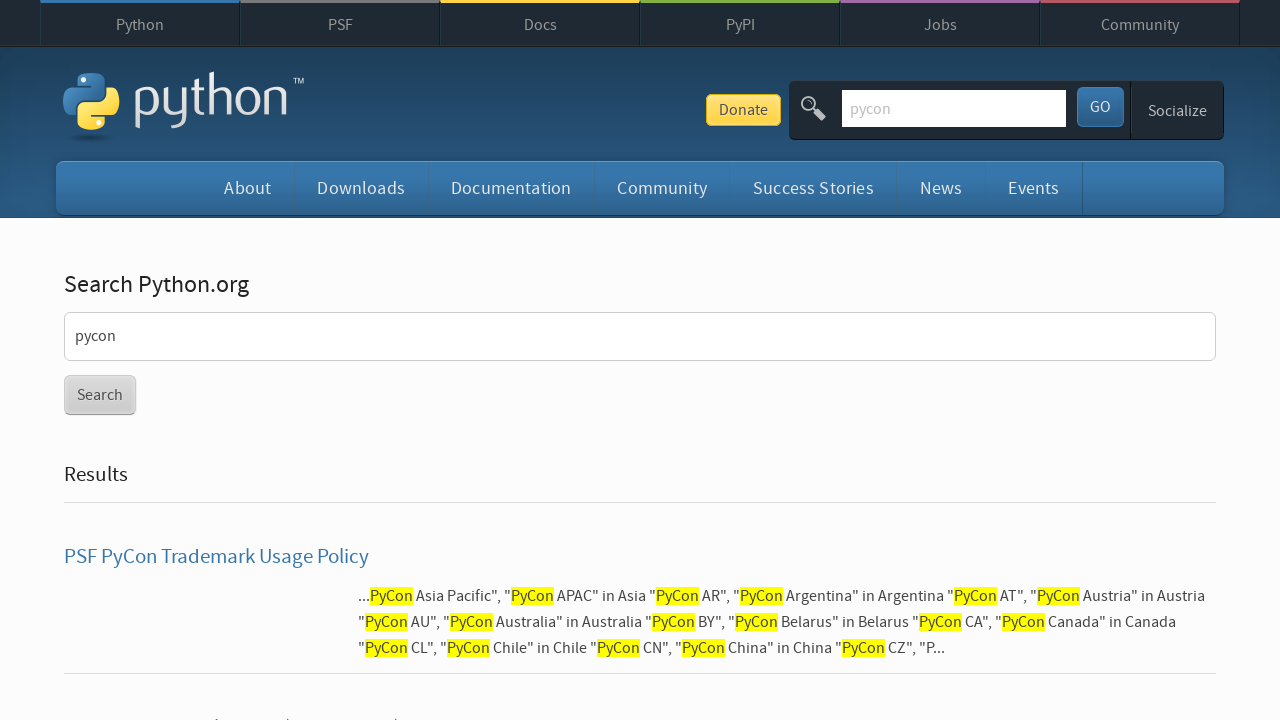

Search results page loaded
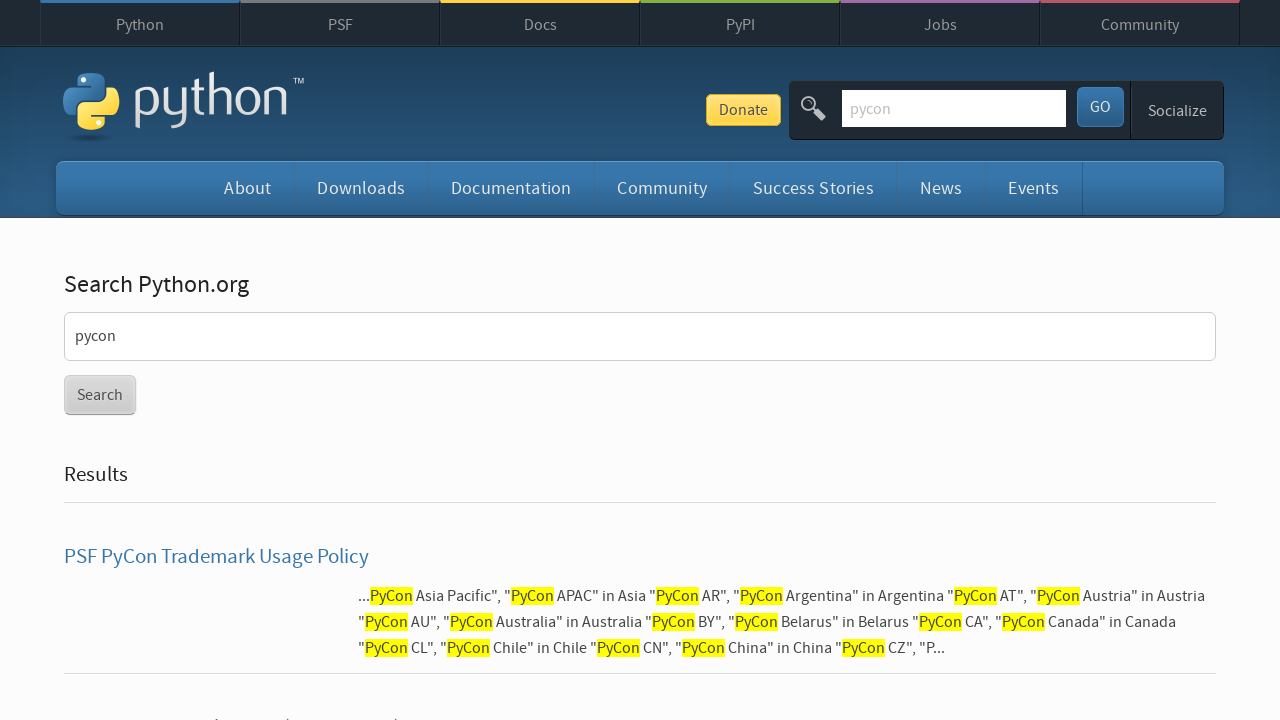

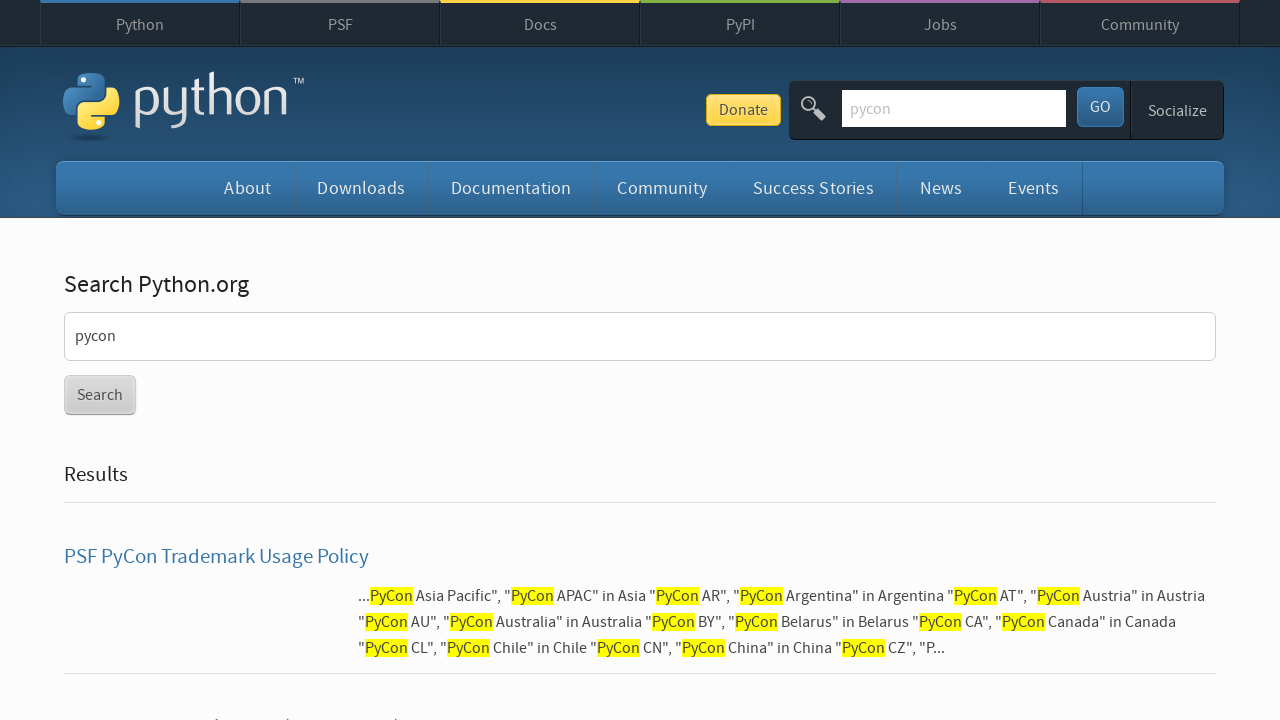